Tests radio button functionality by clicking each of the three radio buttons and verifying selection

Starting URL: http://www.qaclickacademy.com/practice.php

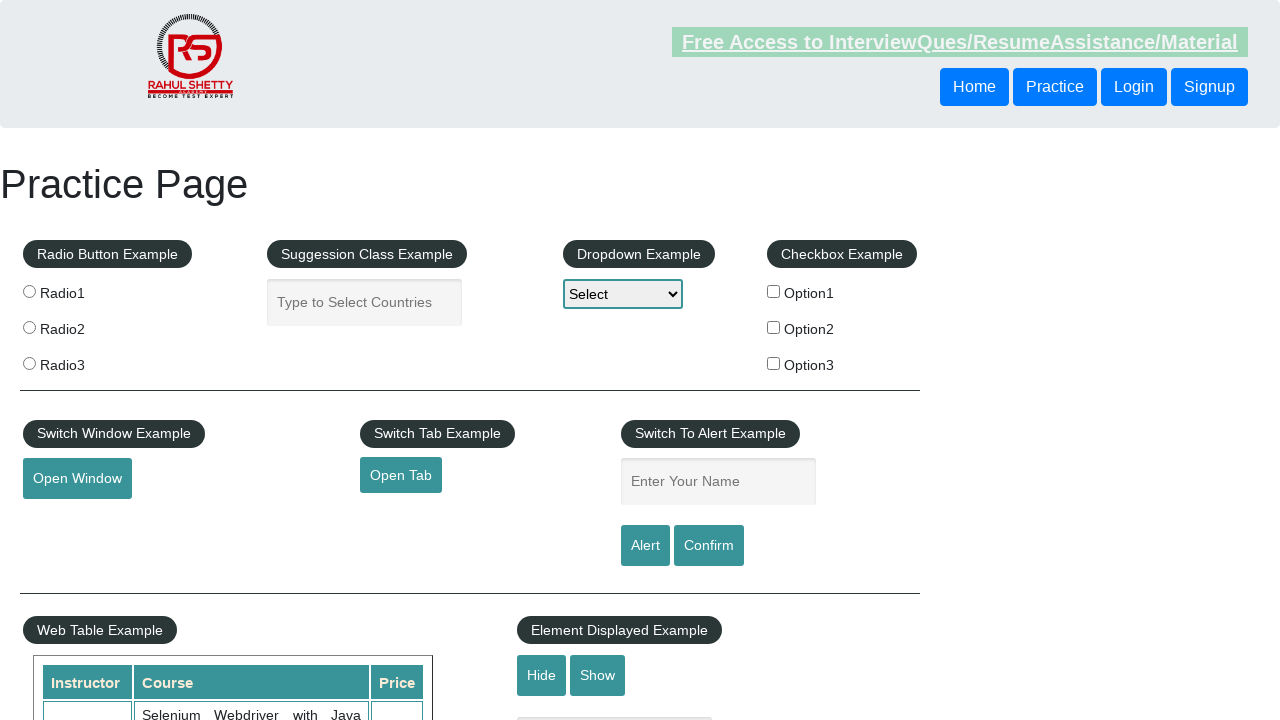

Clicked radio button 1 at (29, 291) on input[value='radio1']
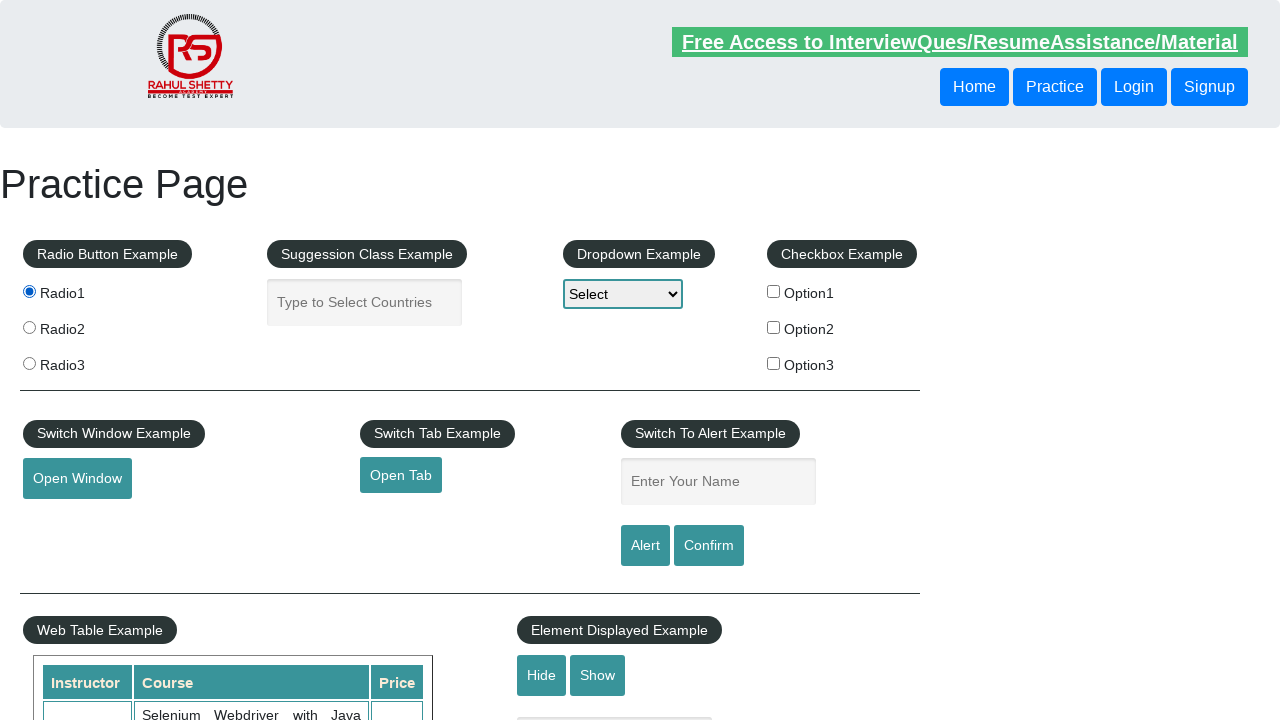

Clicked radio button 2 at (29, 327) on input[value='radio2']
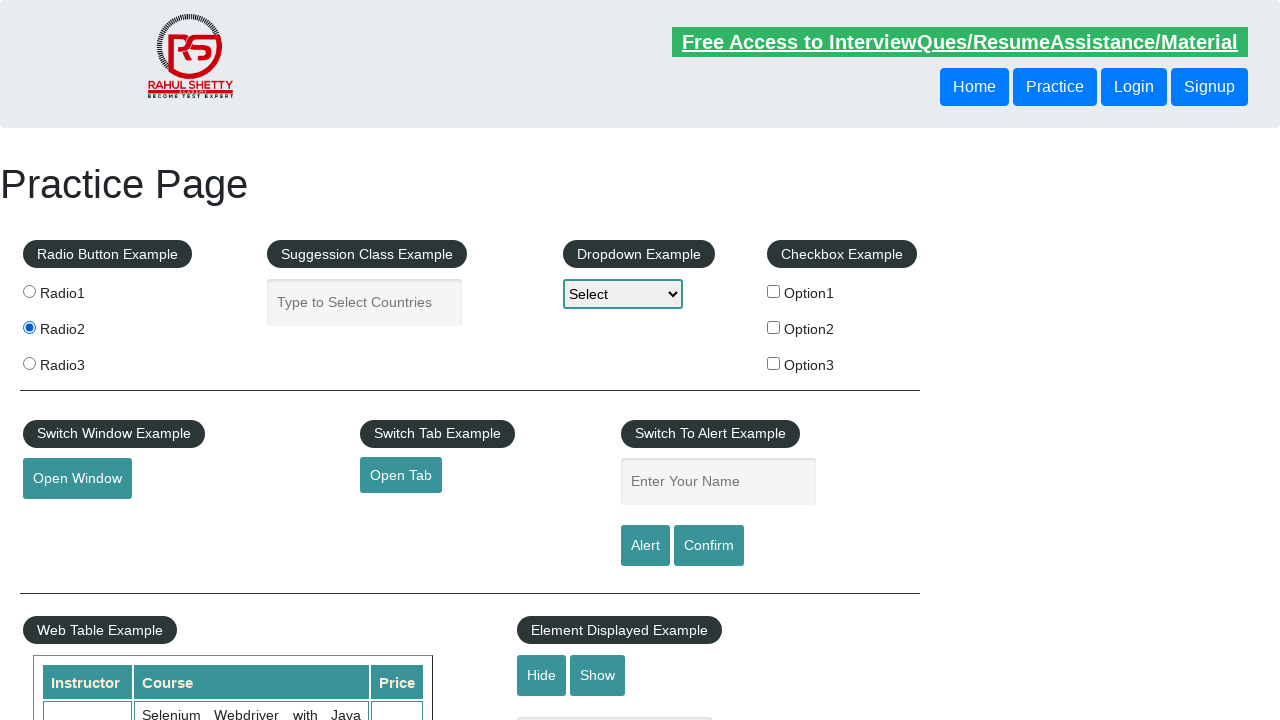

Clicked radio button 3 at (29, 363) on input[value='radio3']
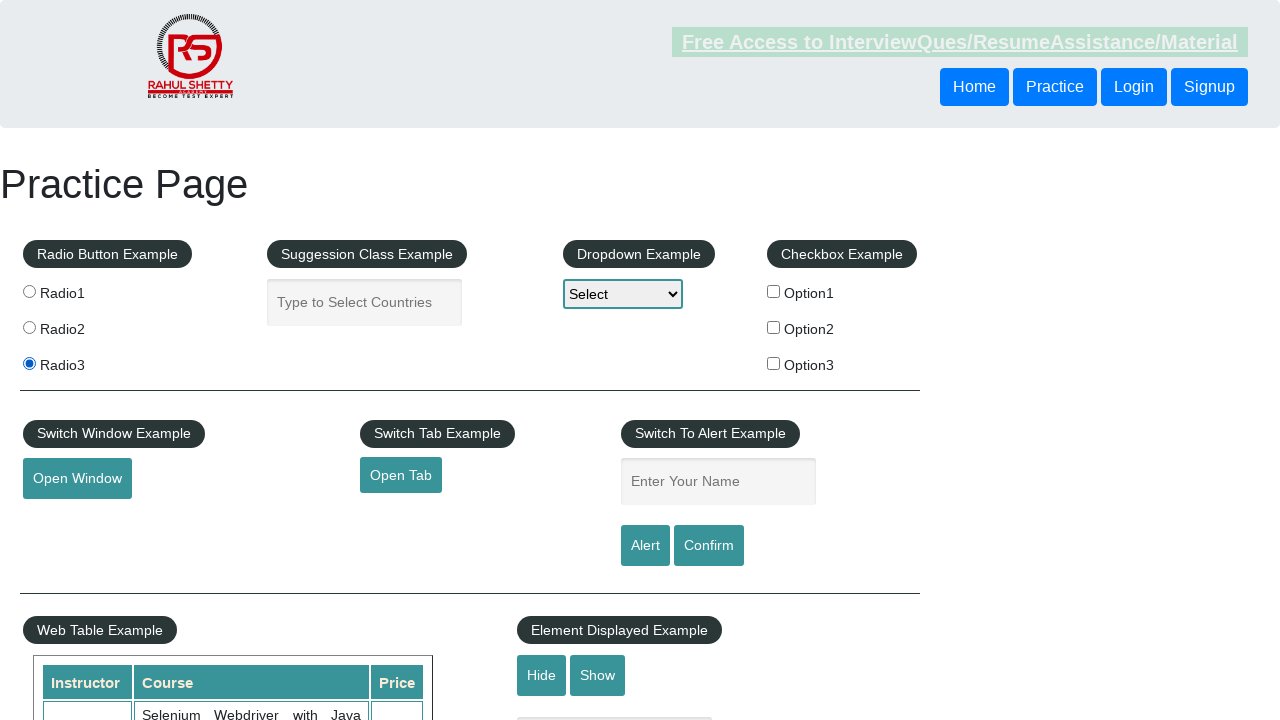

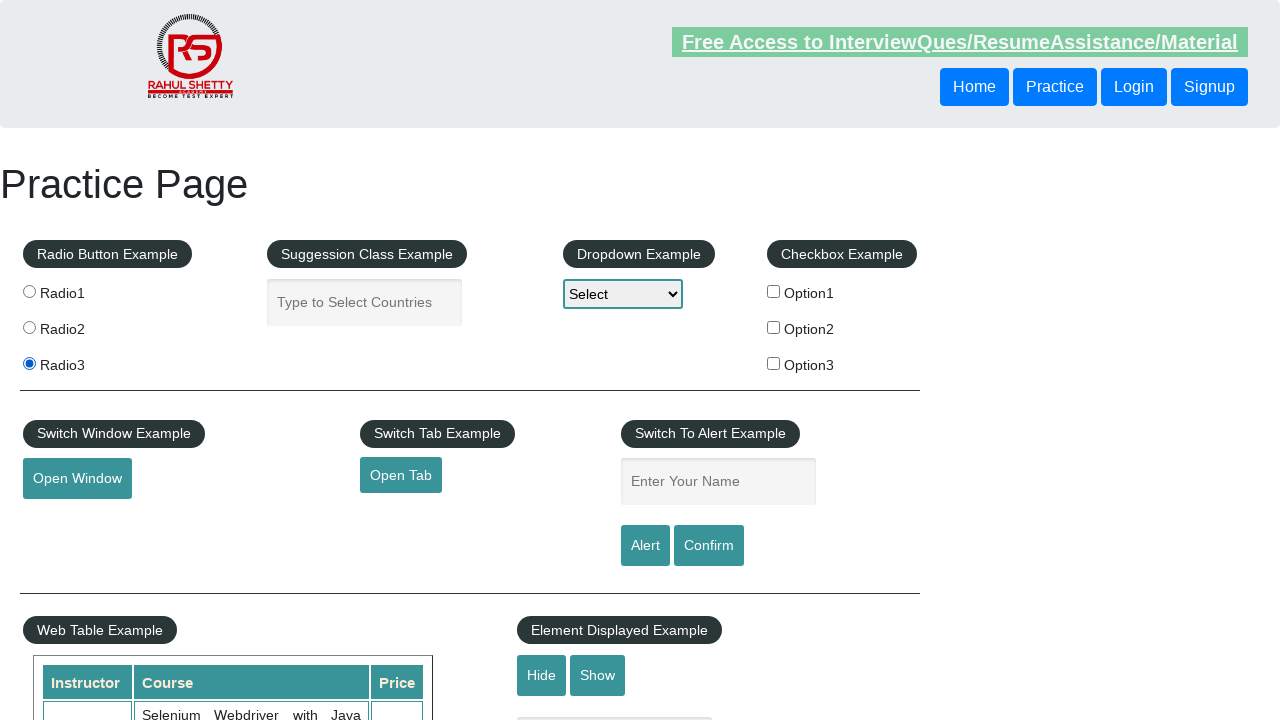